Tests hover behavior by clicking and holding the small circle over the big circle without releasing

Starting URL: https://practice.cydeo.com/drag_and_drop_circles

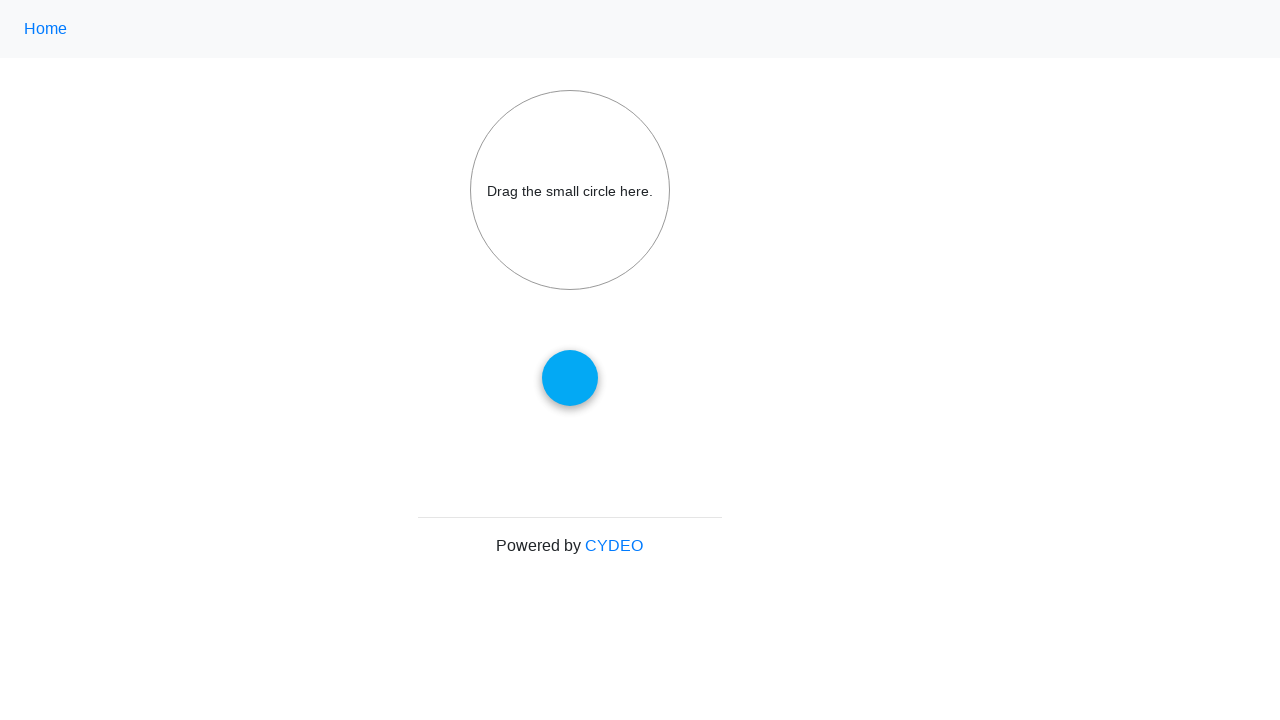

Located the small draggable circle element
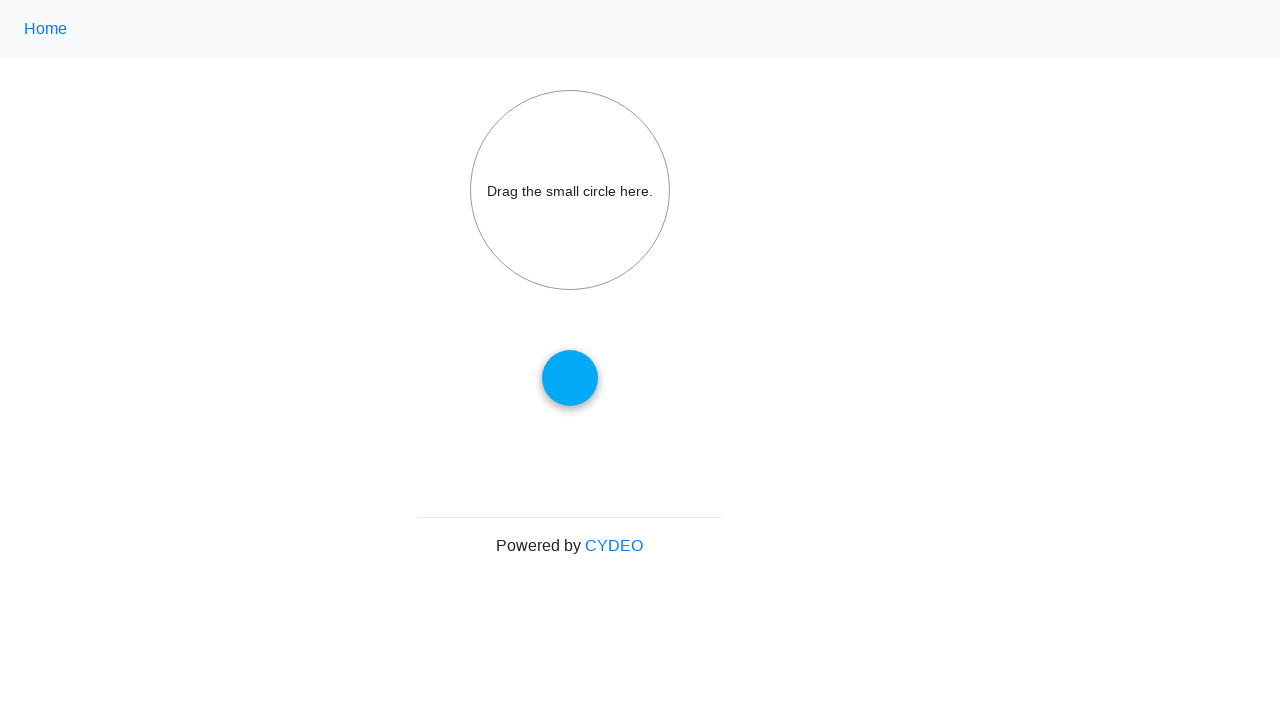

Located the big drop target circle element
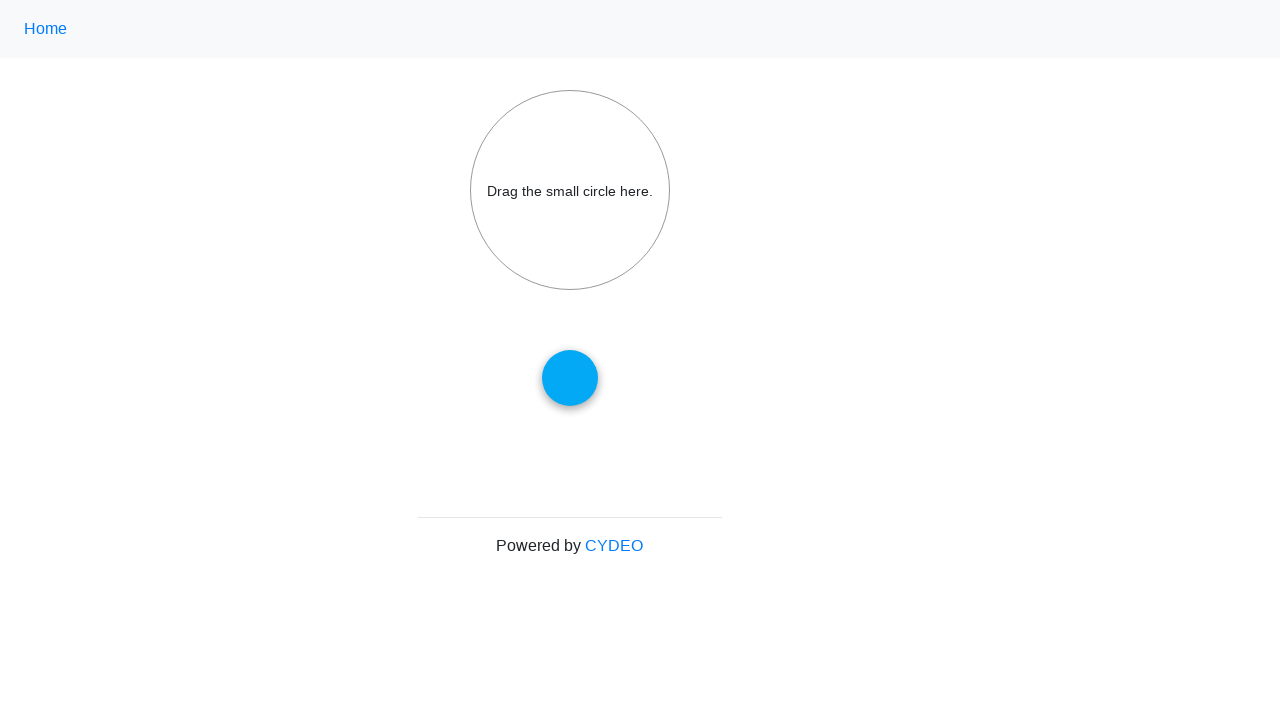

Hovered over the small circle to prepare for drag at (570, 378) on #draggable
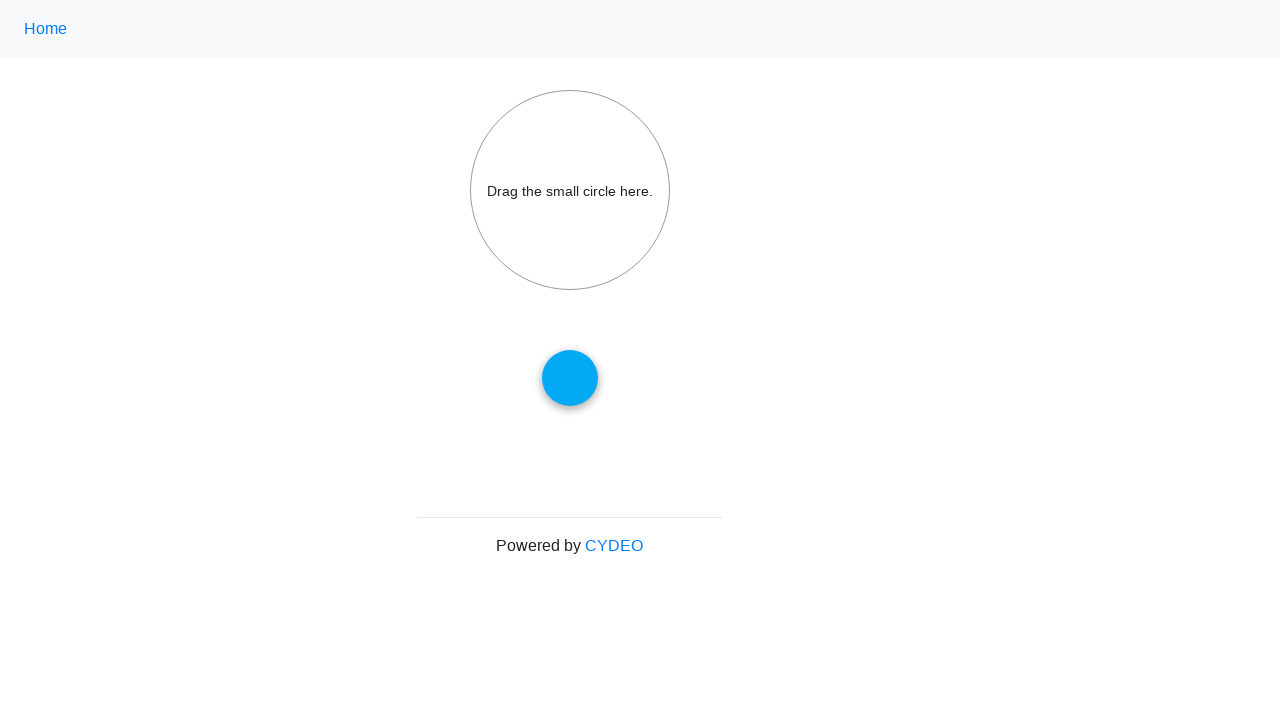

Pressed and held mouse button on the small circle at (570, 378)
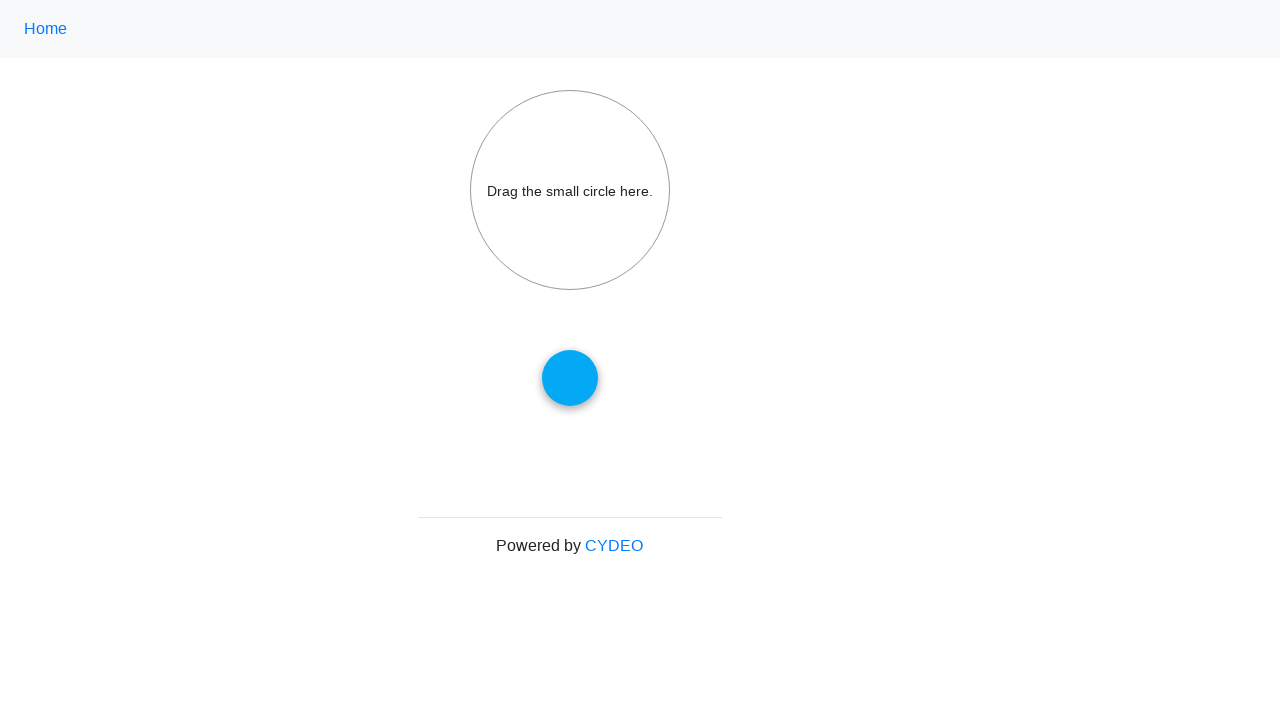

Moved small circle over the big circle while holding mouse button at (570, 190) on #droptarget
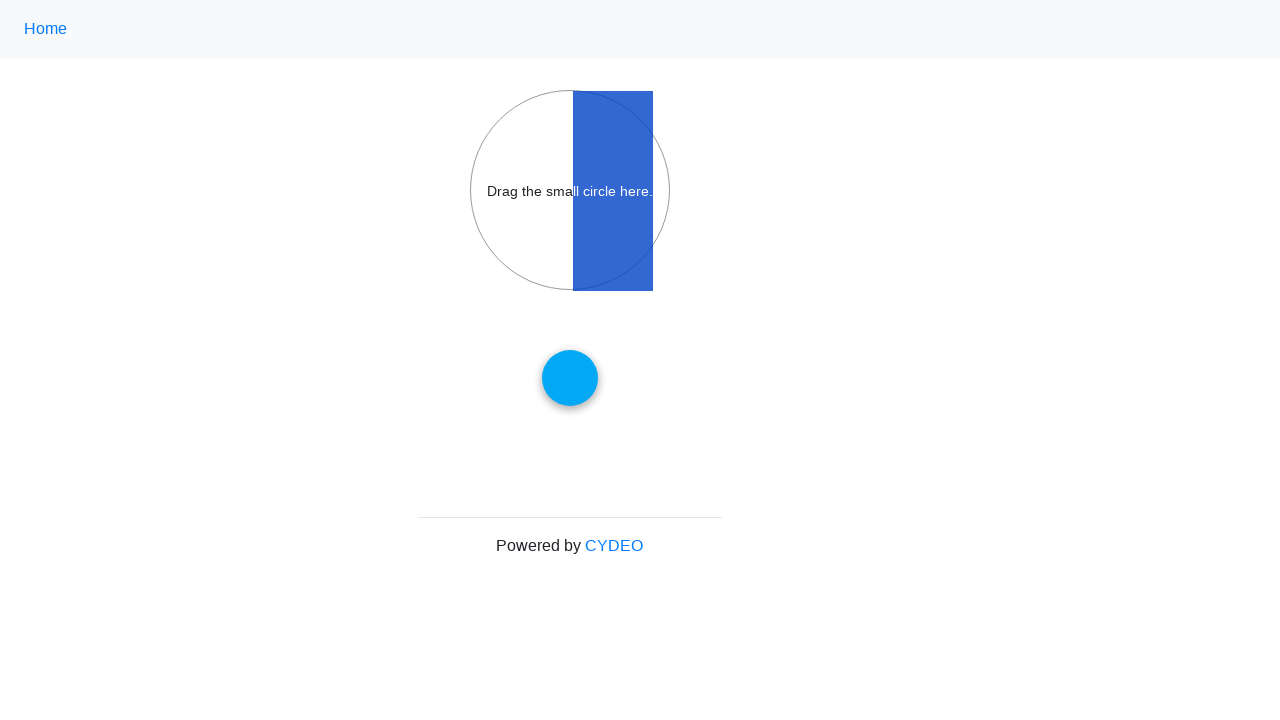

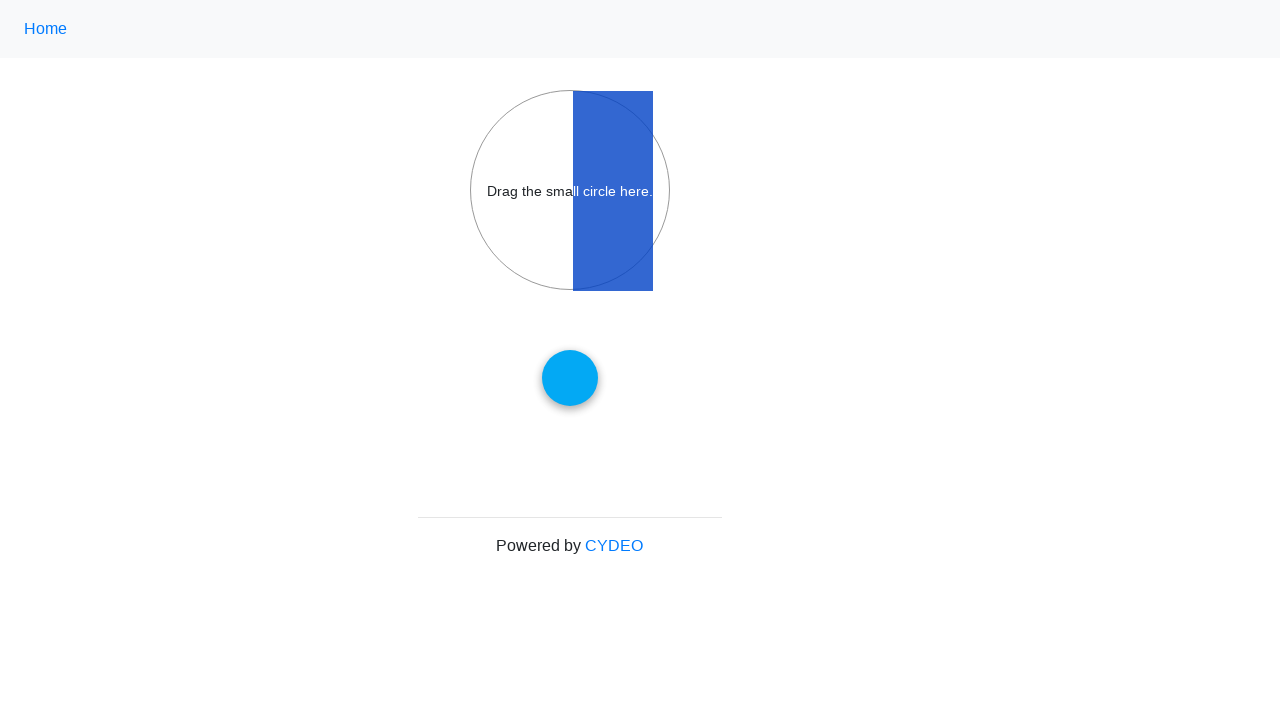